Tests an explicit wait exercise by waiting for a price to update to $100, then clicking a button, calculating a math formula based on a displayed value, and submitting the answer.

Starting URL: http://suninjuly.github.io/explicit_wait2.html

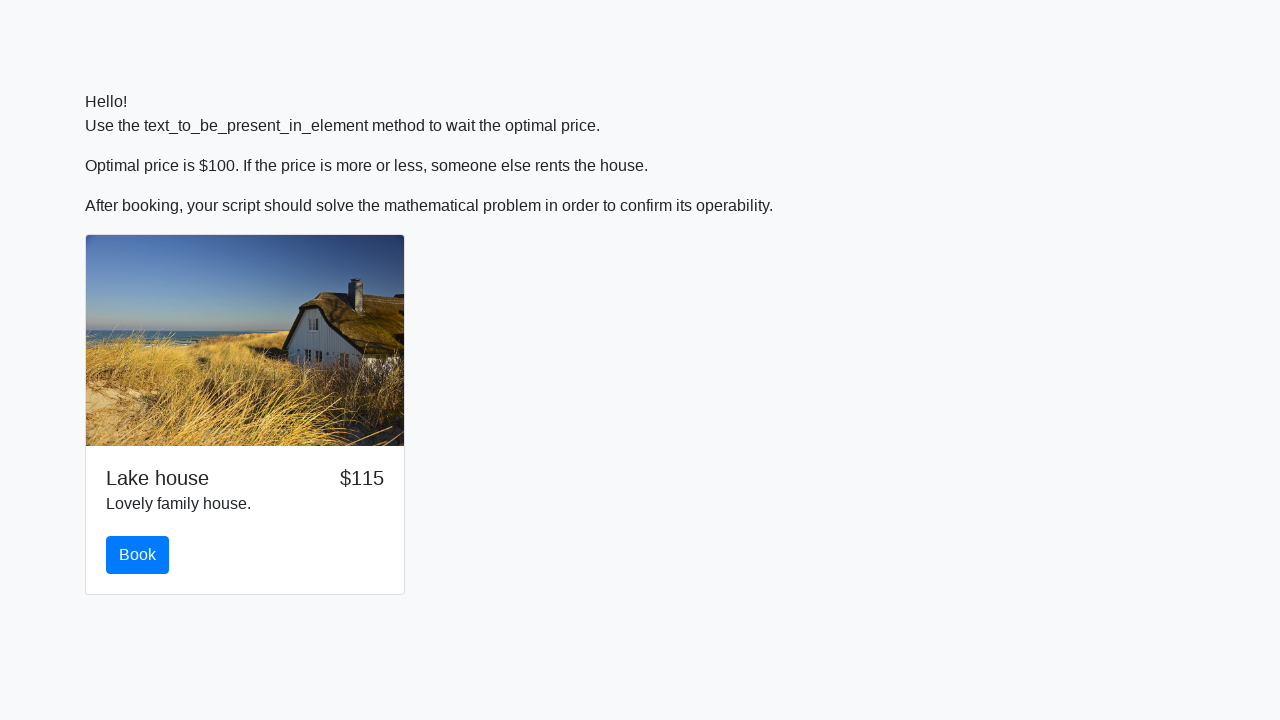

Waited for price element to update to $100
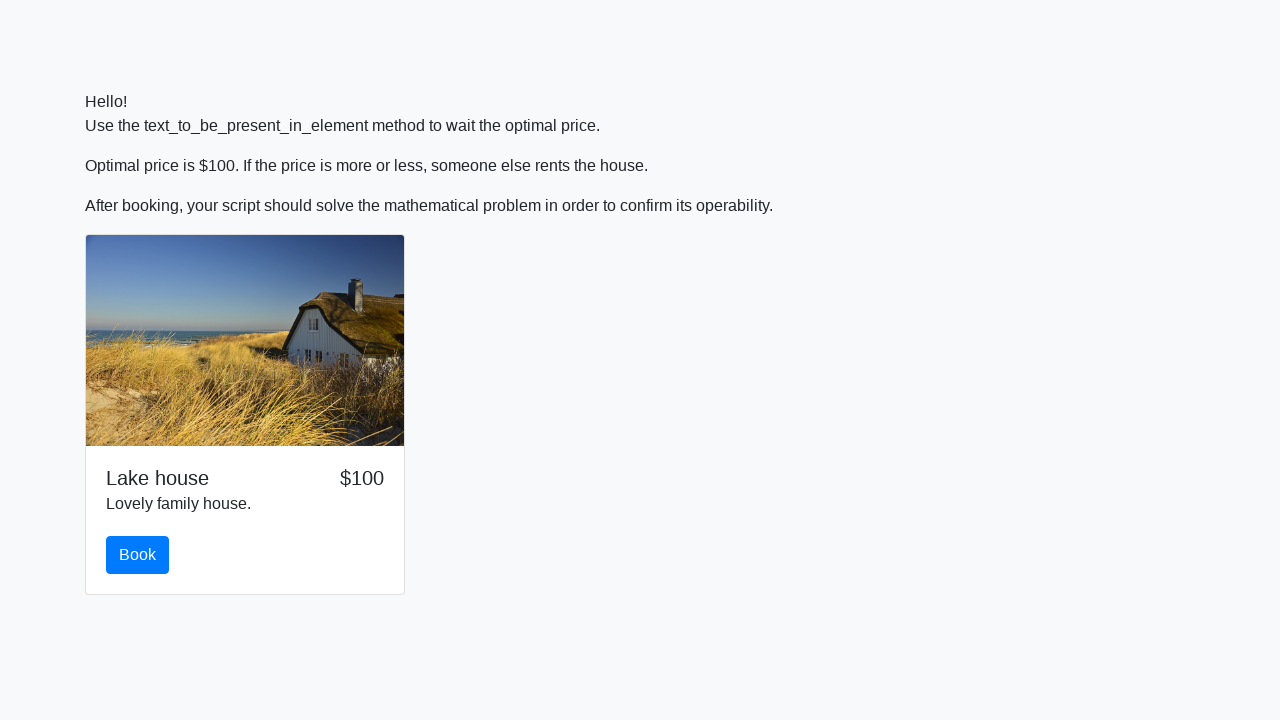

Clicked the proceed button at (138, 555) on .btn
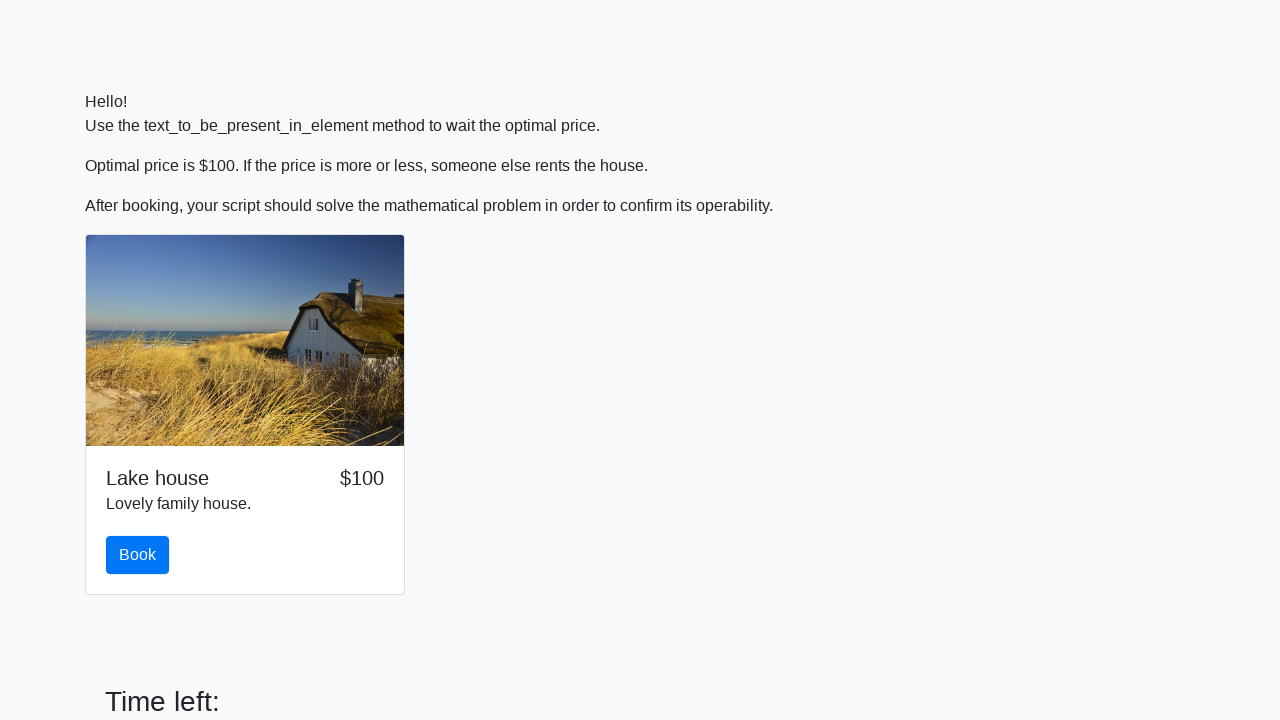

Retrieved x value from input_value element: 119
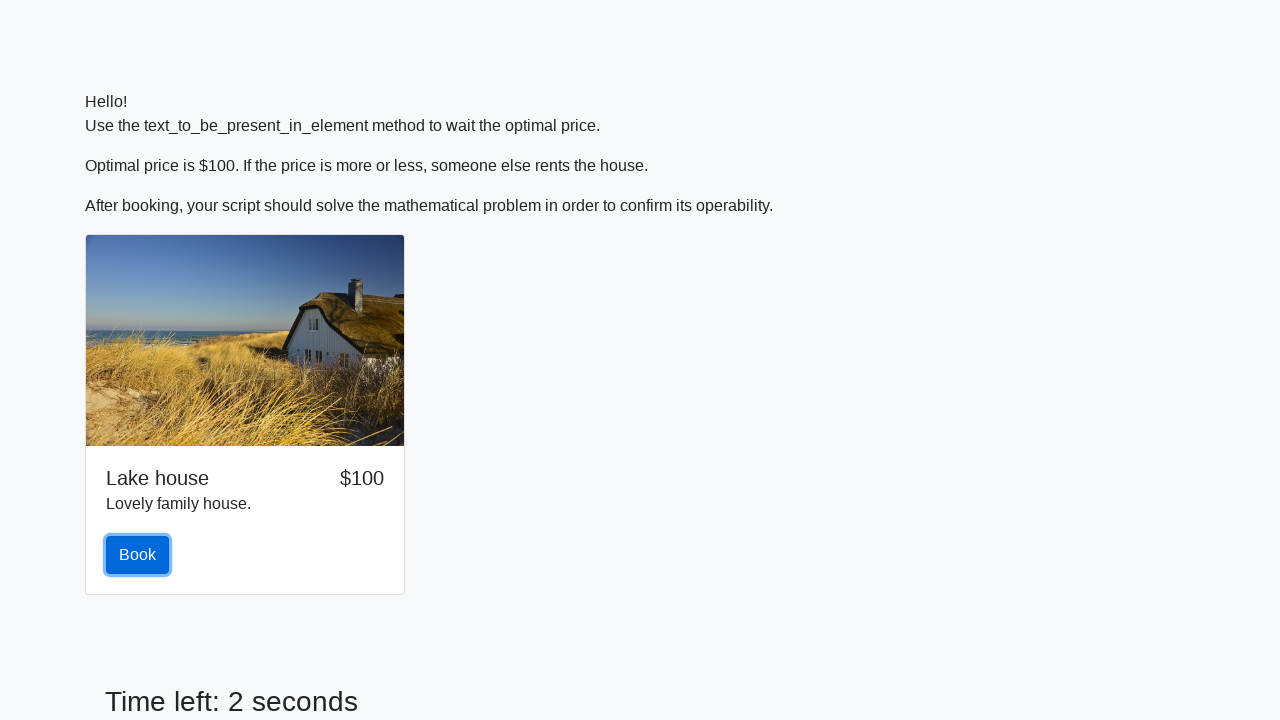

Calculated formula result: 1.4944420628462887
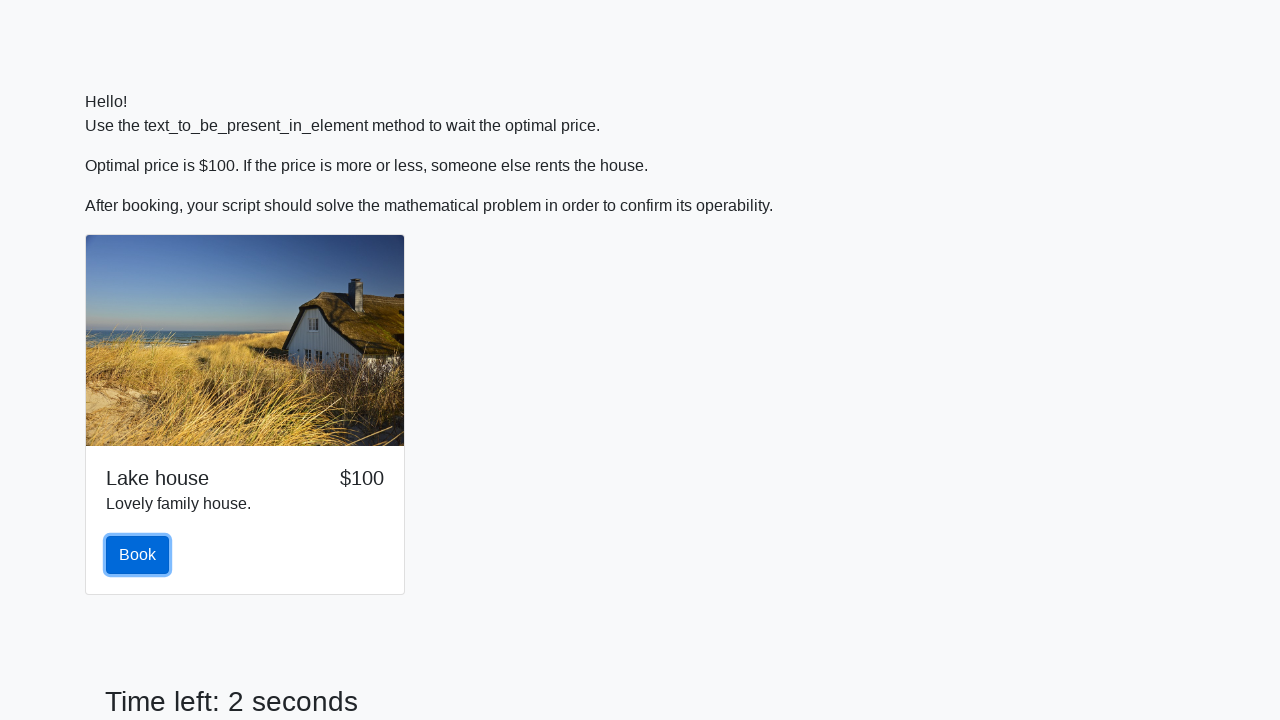

Filled answer field with calculated result on #answer
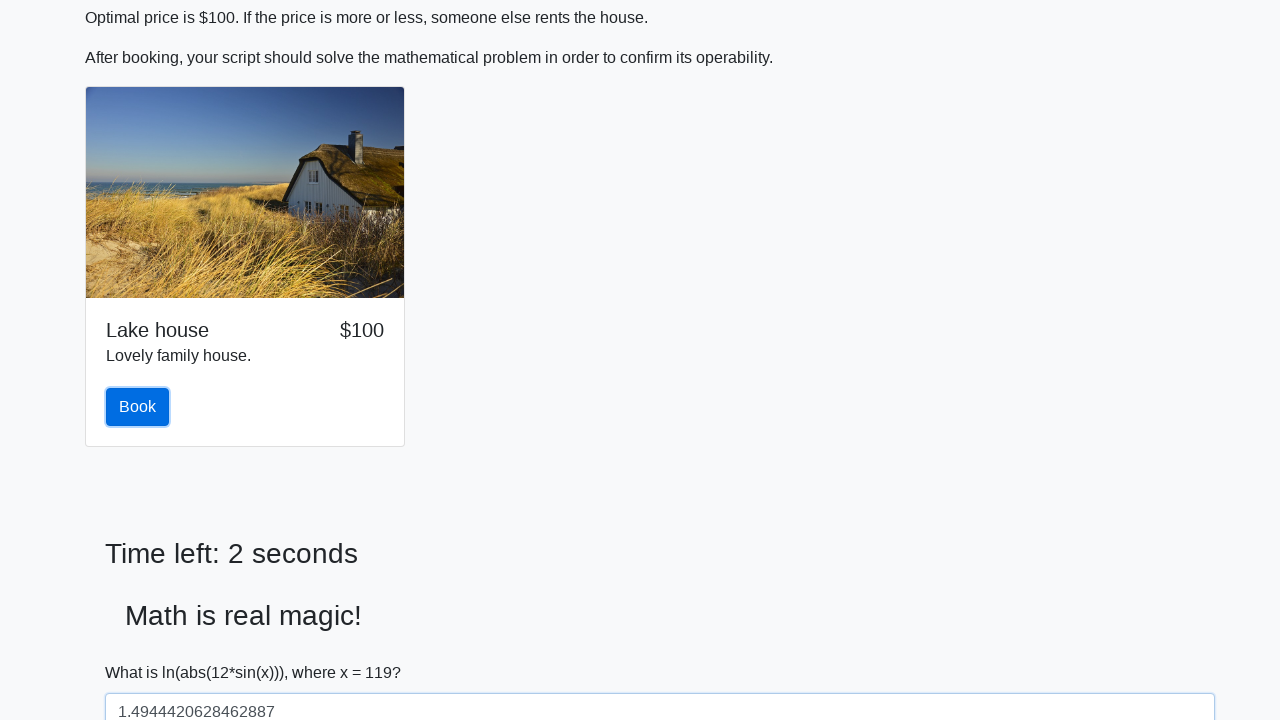

Clicked solve button to submit answer at (143, 651) on #solve
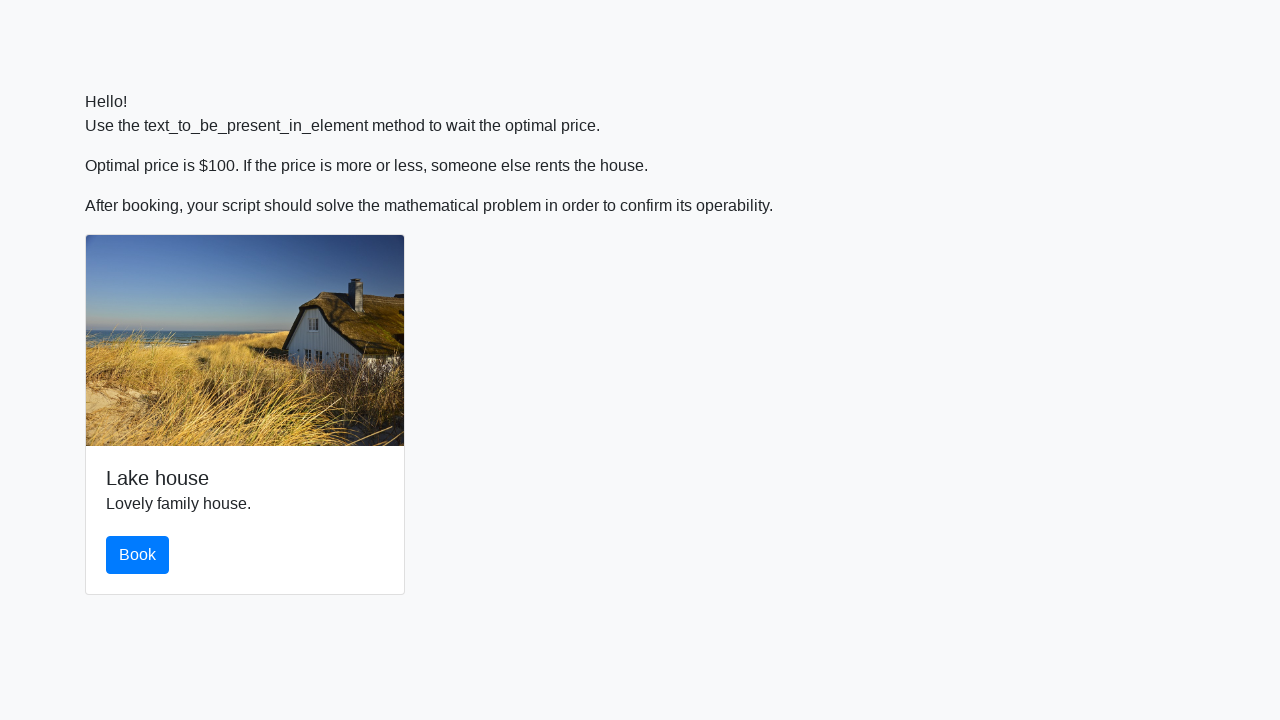

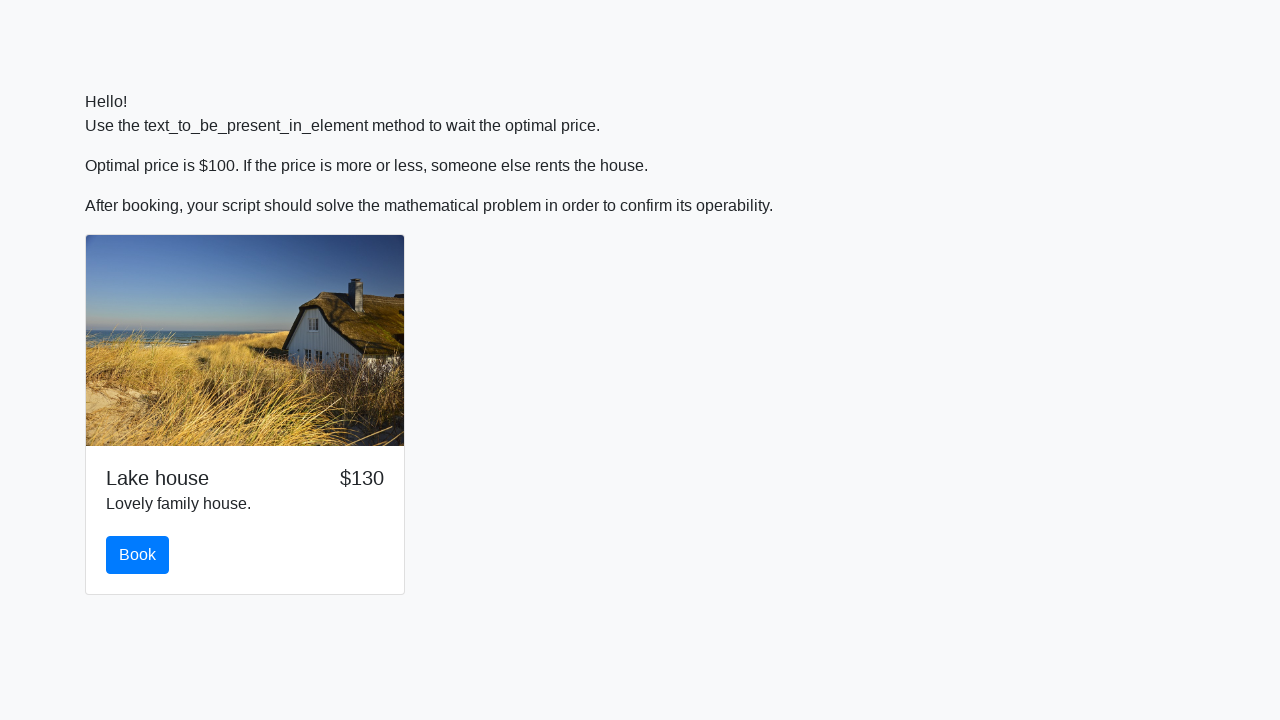